Tests an explicit wait scenario by waiting for a price to change to $100, clicking a book button, solving a math problem (calculating log of absolute value of 12*sin(x)), entering the answer, and submitting the form.

Starting URL: http://suninjuly.github.io/explicit_wait2.html

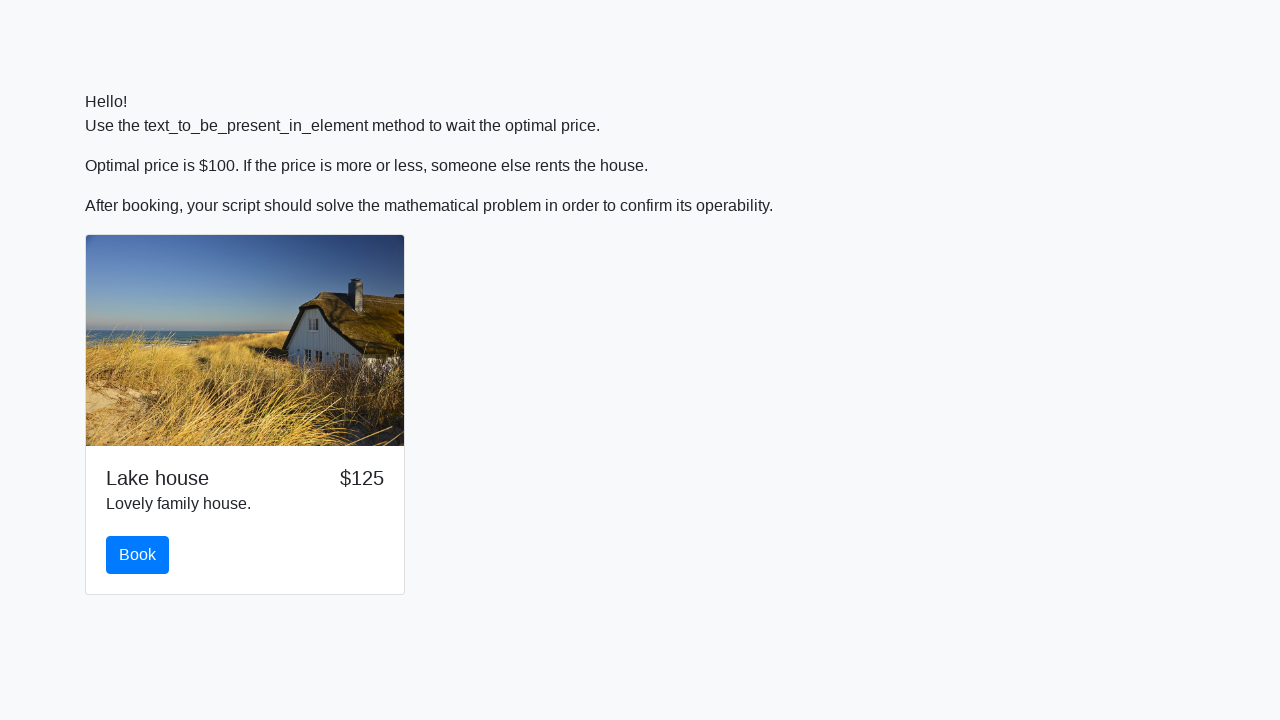

Waited for price element to display $100
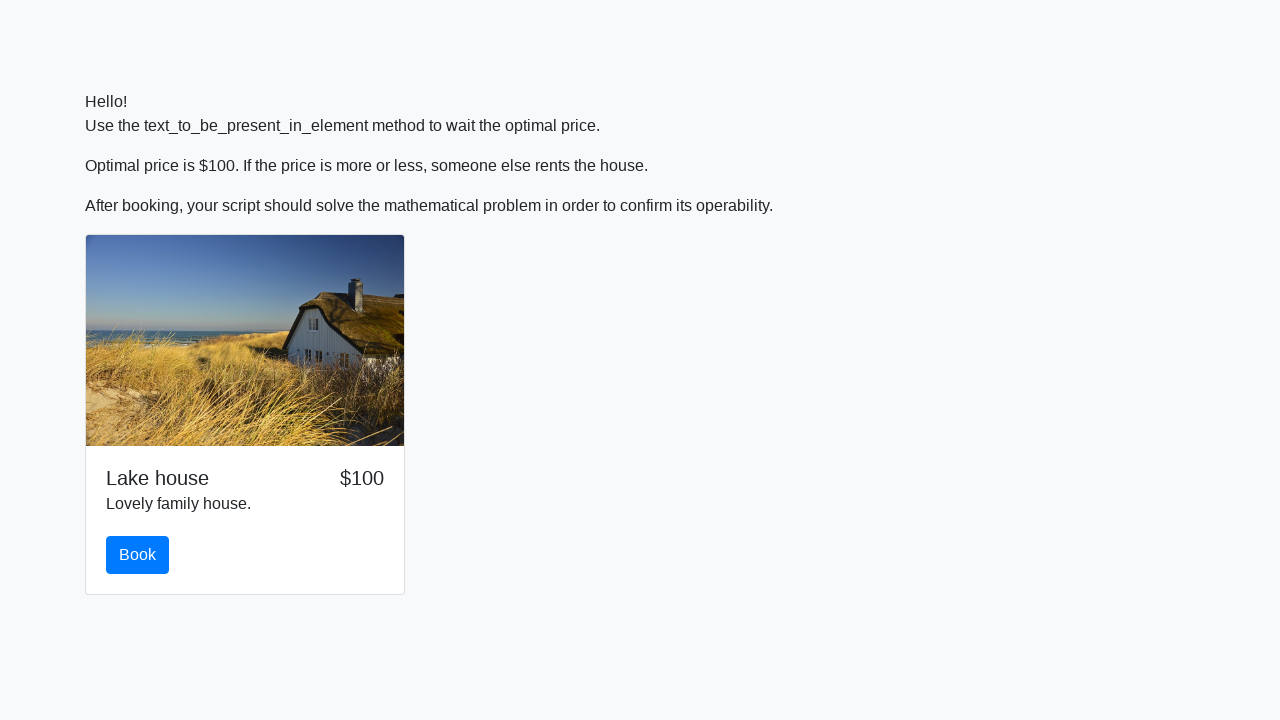

Clicked the Book button at (138, 555) on #book
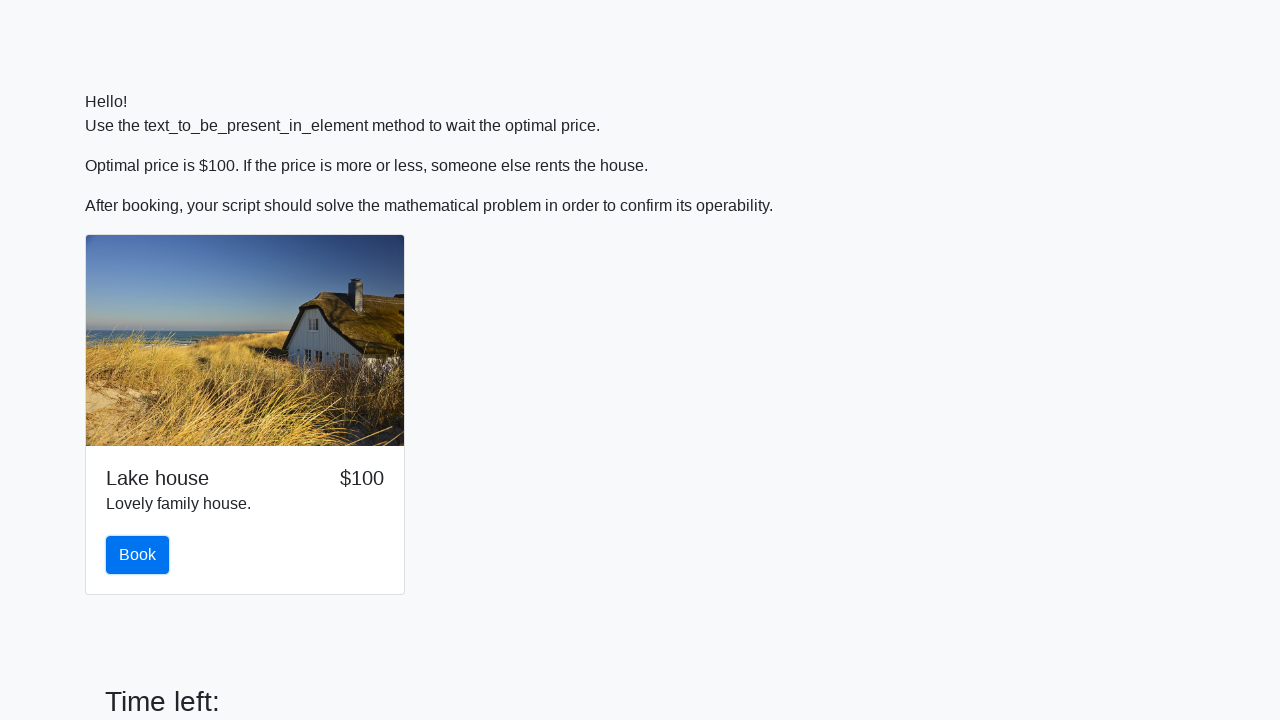

Retrieved value of x from page: 805
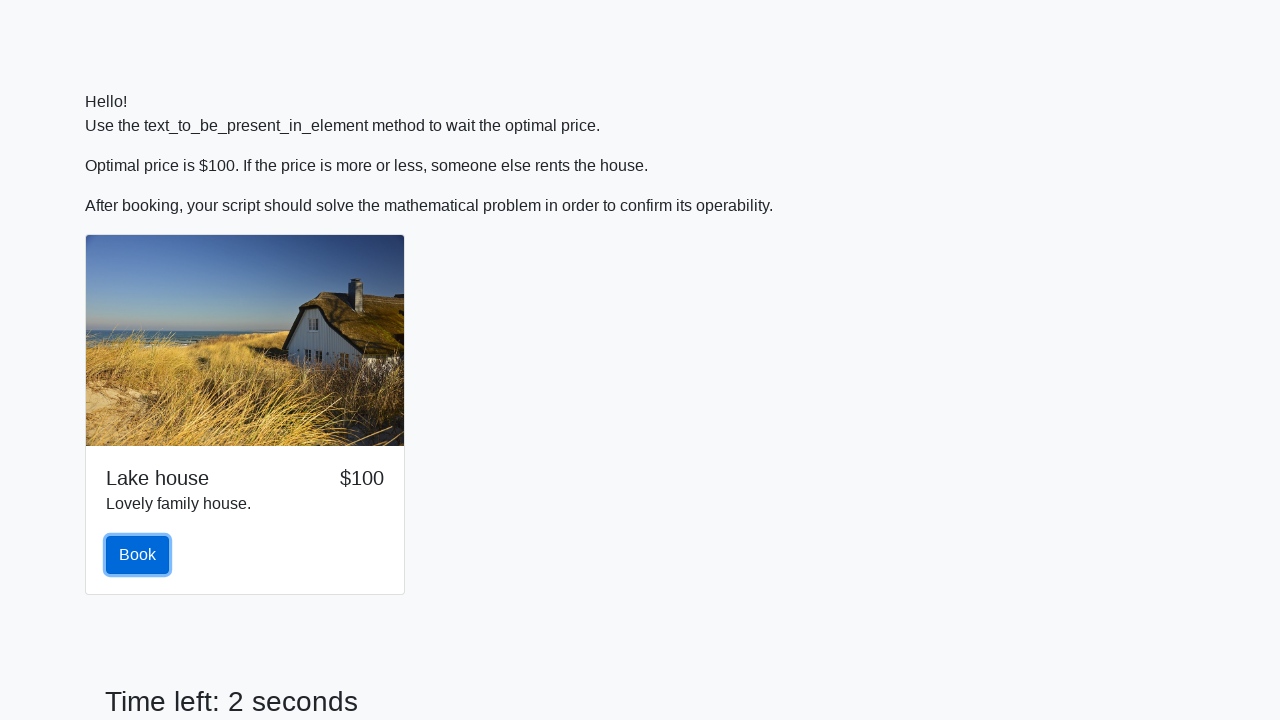

Calculated answer for log(abs(12*sin(805))): 2.104093765231223
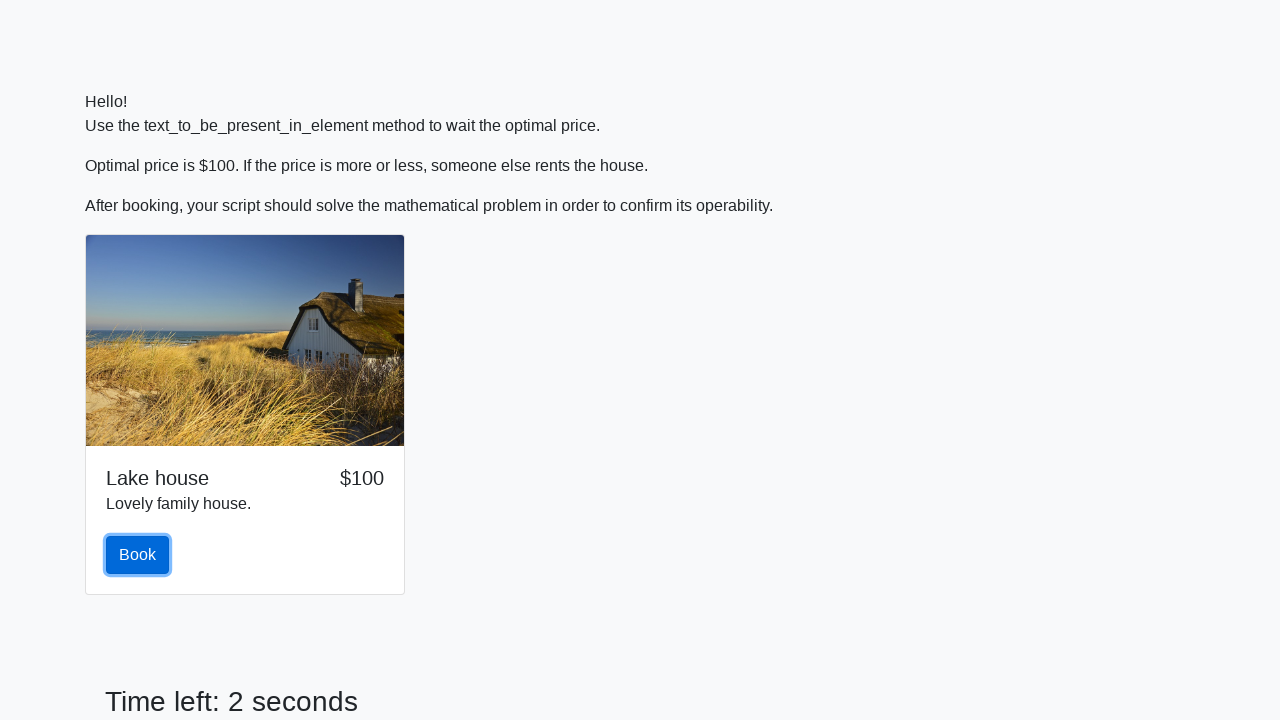

Filled answer field with calculated value: 2.104093765231223 on #answer
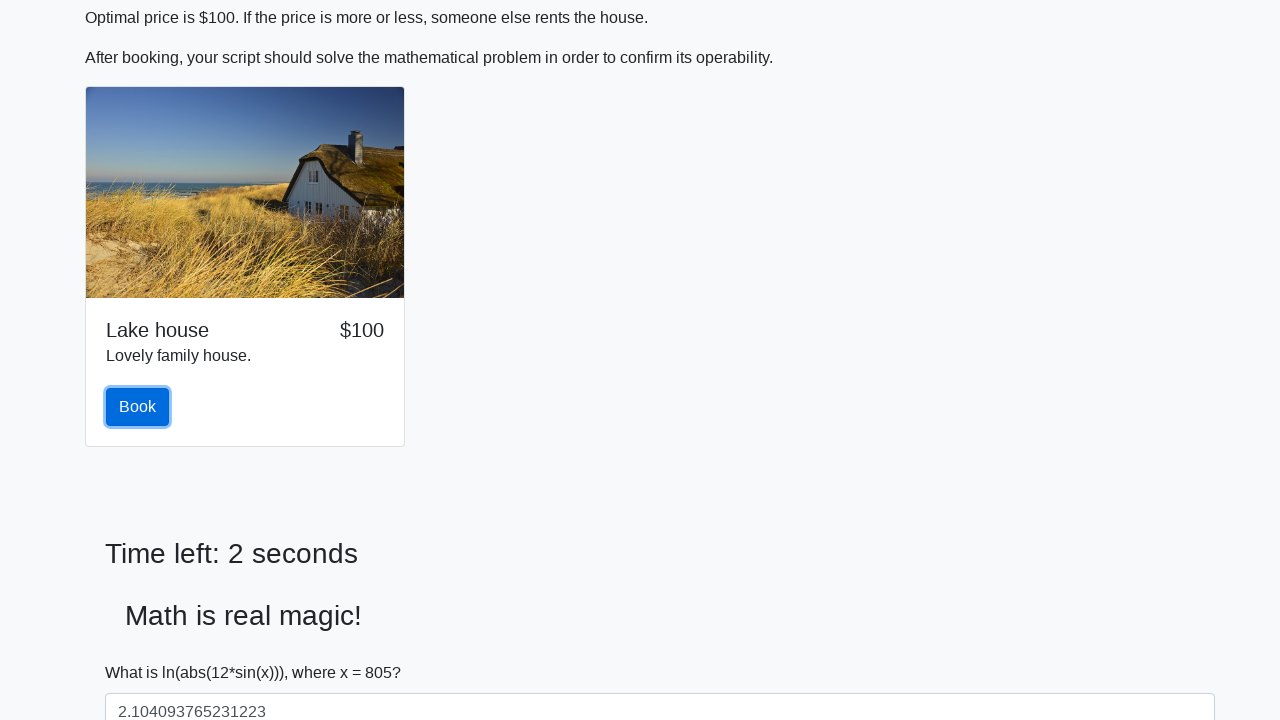

Clicked the Submit button to solve the problem at (143, 651) on #solve
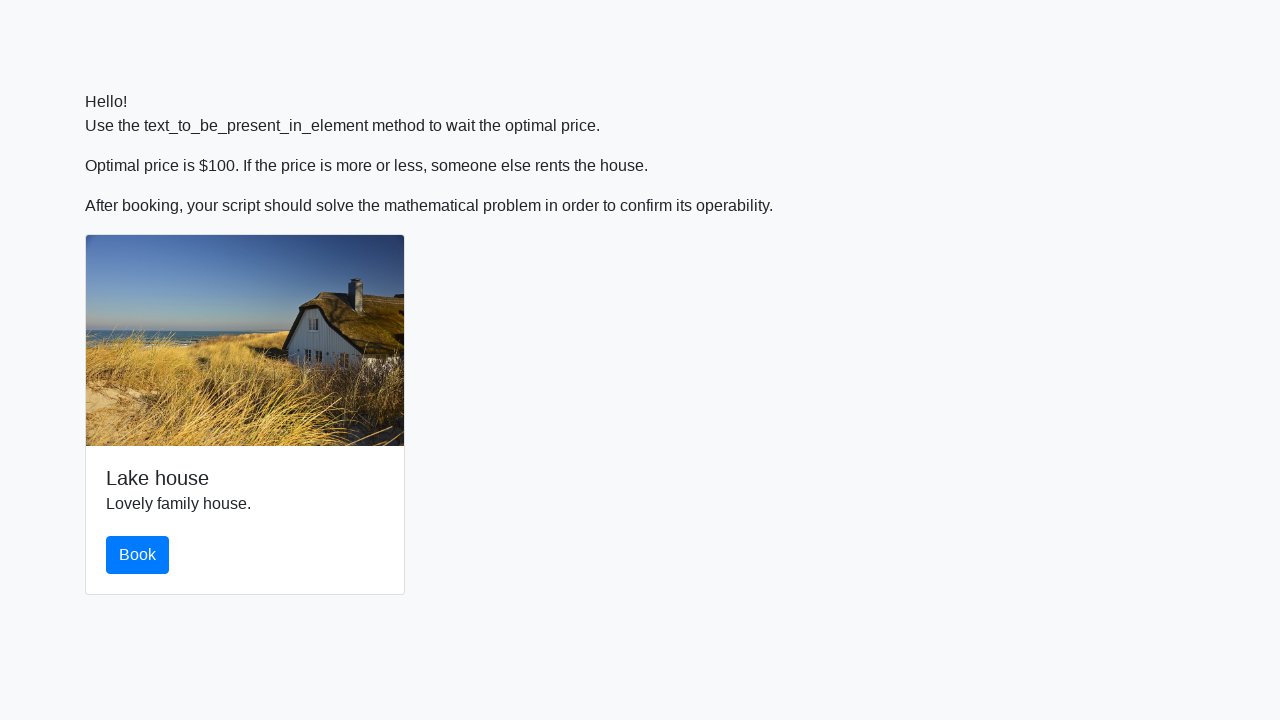

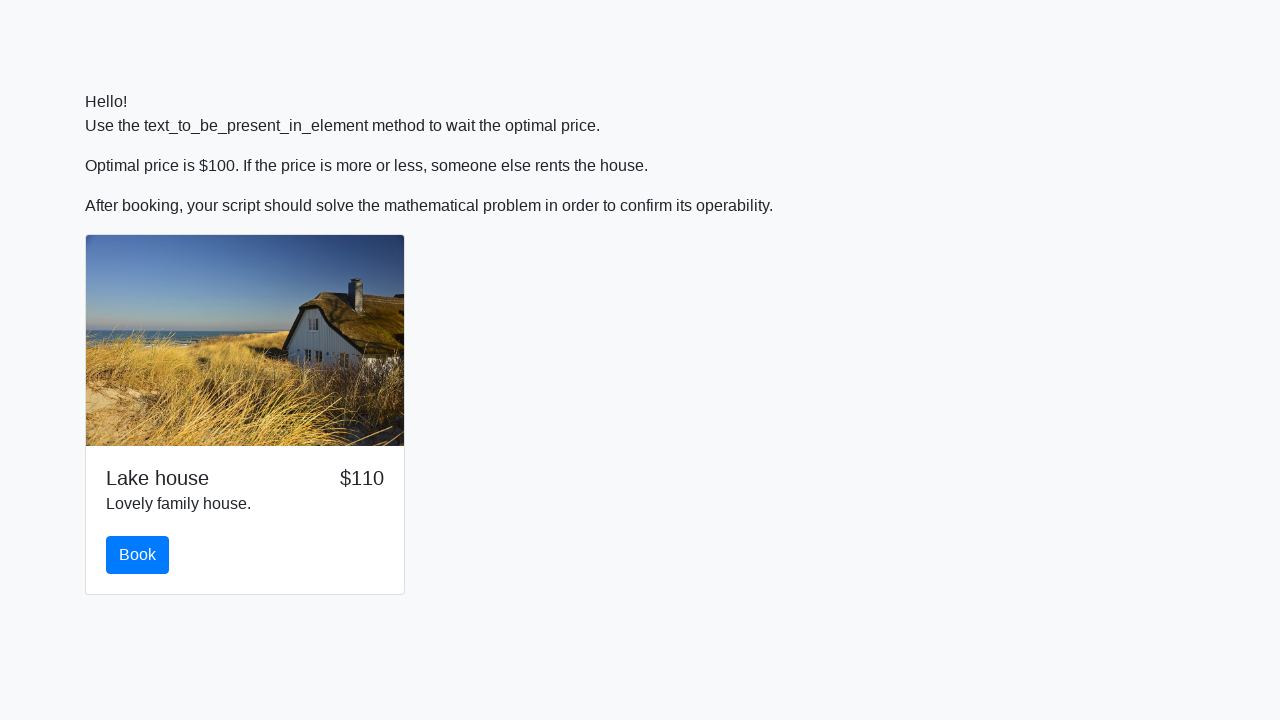